Tests alert functionality by entering a name in an input field, clicking a button to trigger an alert, and accepting the alert dialog

Starting URL: https://rahulshettyacademy.com/AutomationPractice/

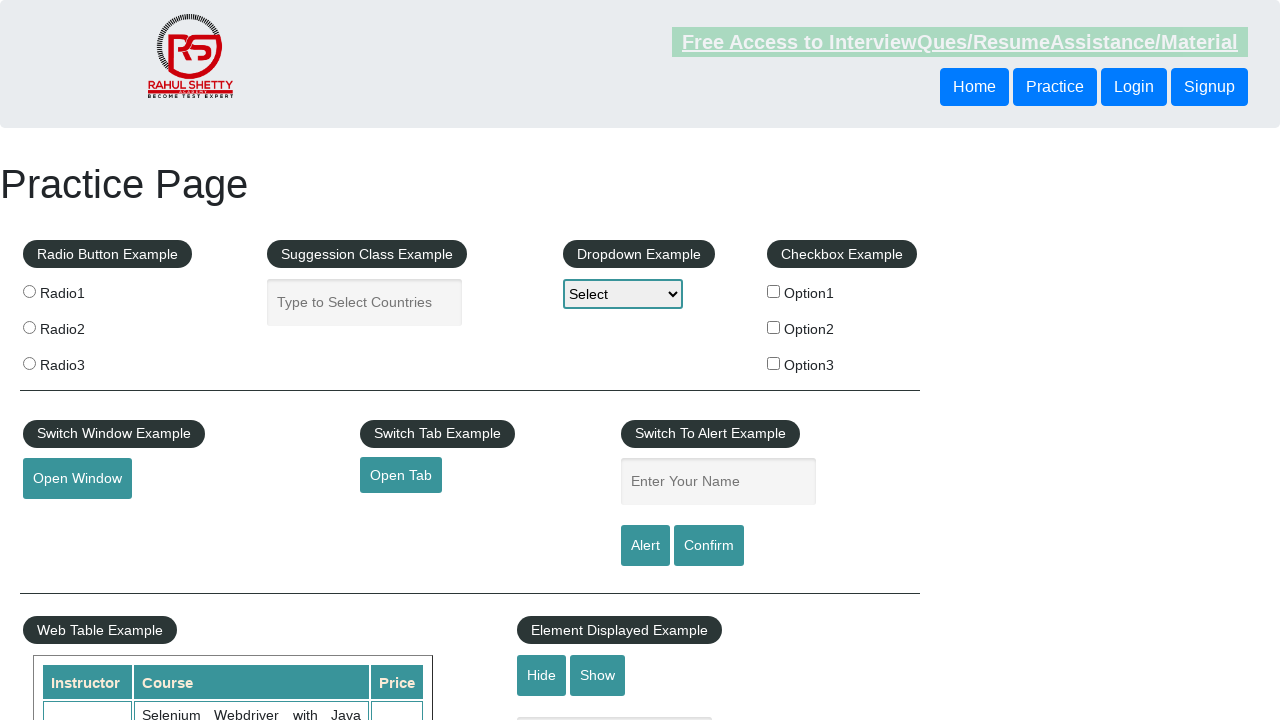

Filled name input field with 'Nitish' on #name
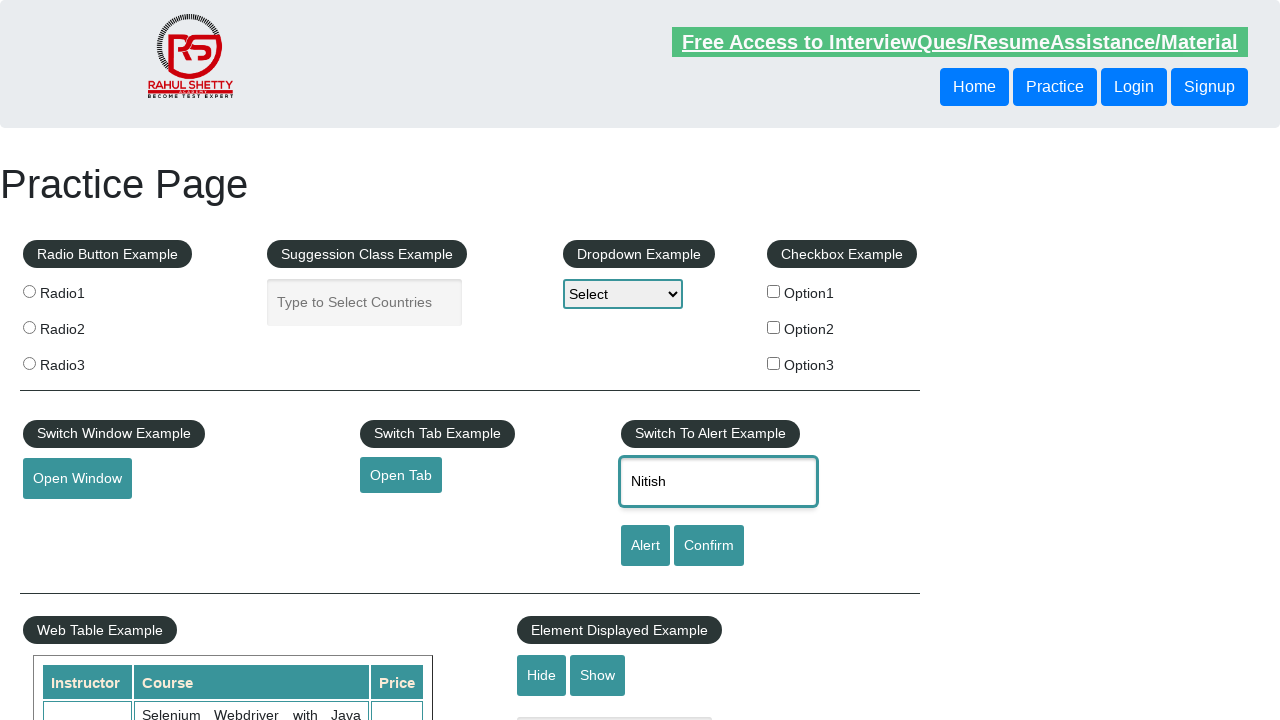

Clicked alert button to trigger alert dialog at (645, 546) on #alertbtn
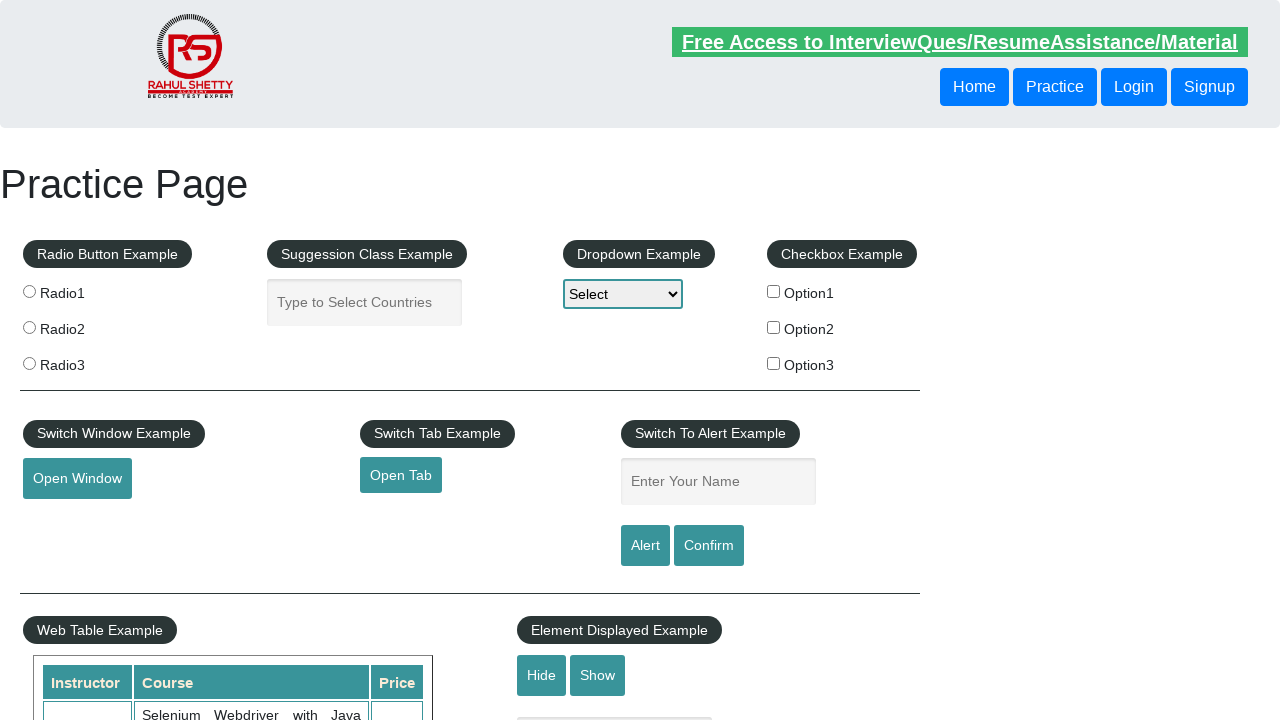

Set up dialog handler to accept alert
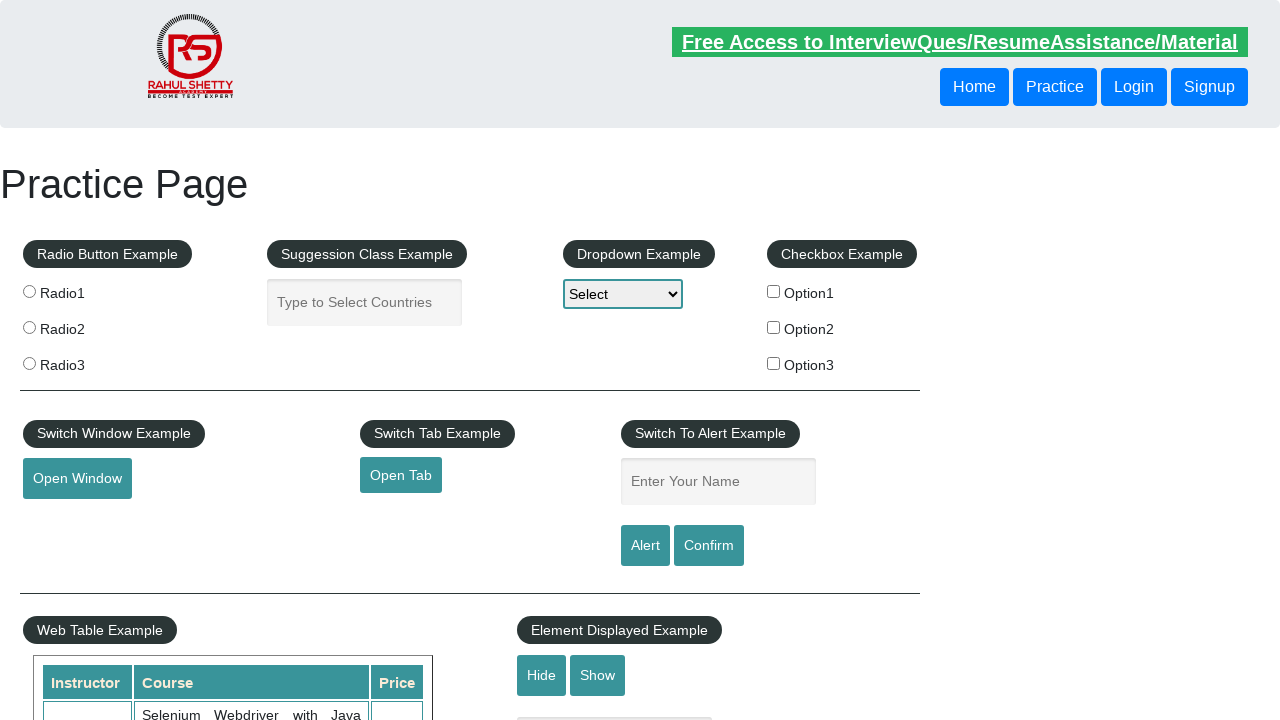

Waited 500ms for UI updates after alert acceptance
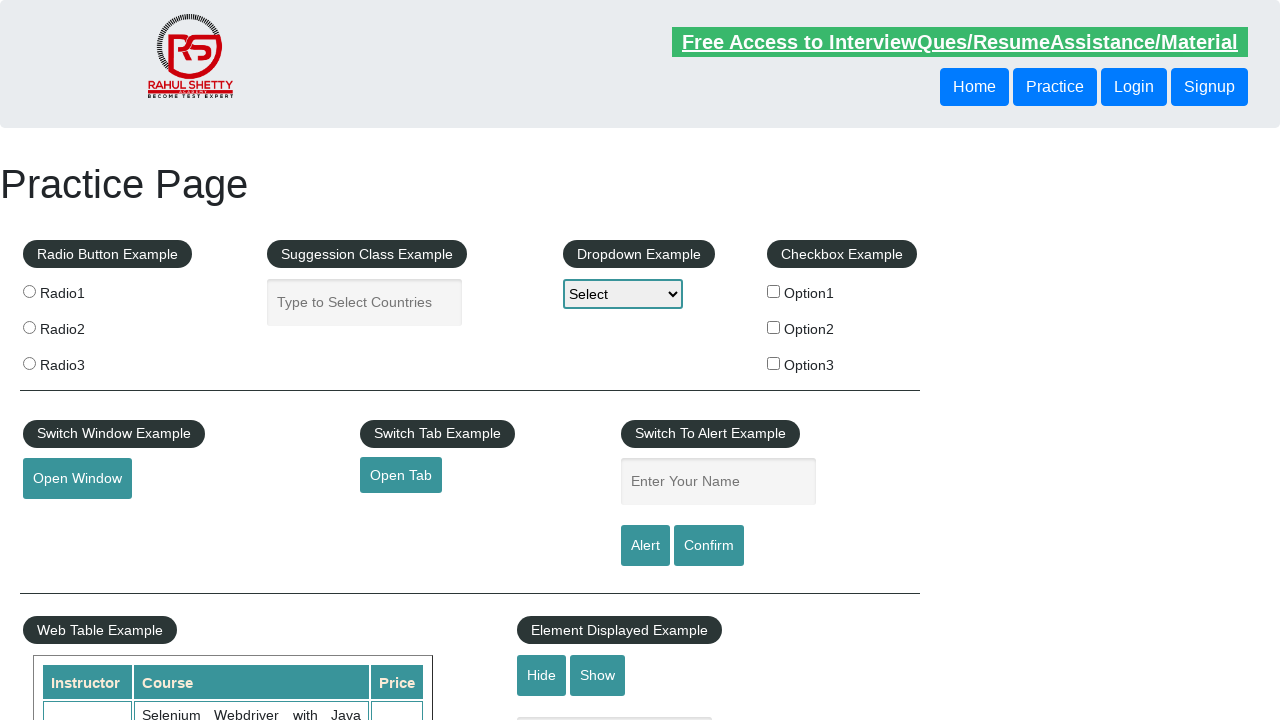

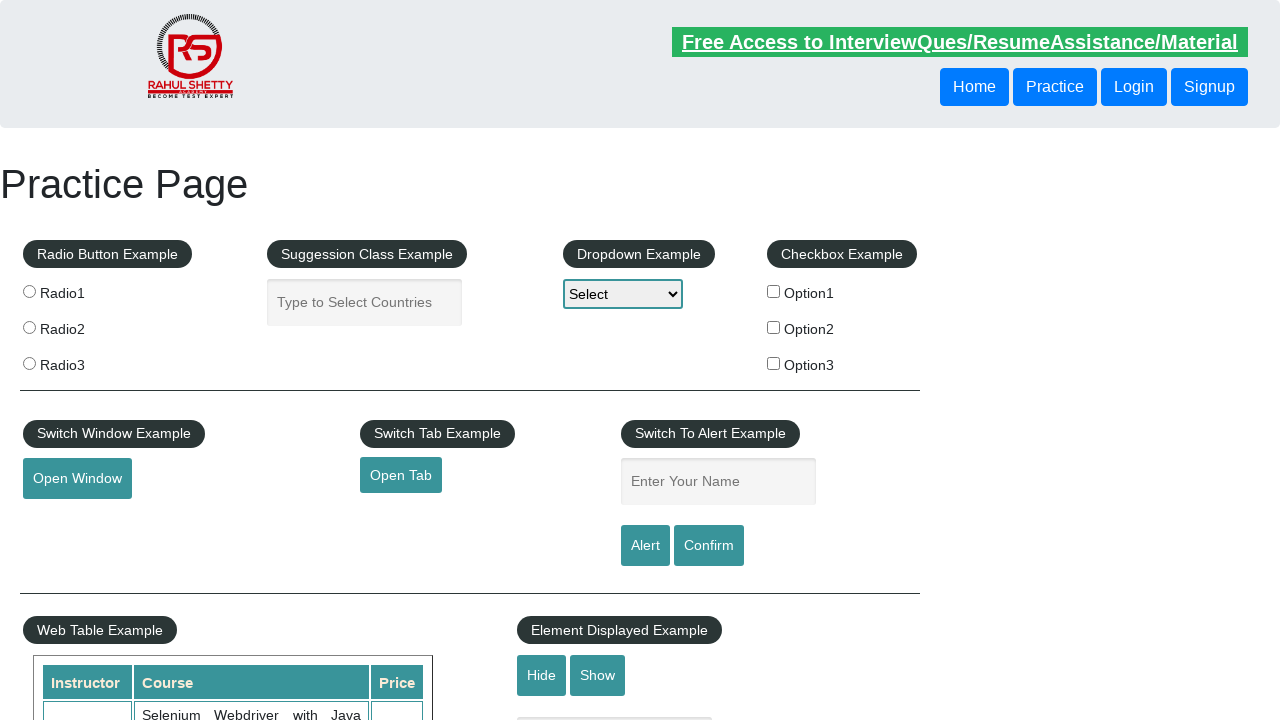